Tests the Super Calculator web application by entering two numbers (1 and 2), clicking the calculate button, and verifying the result equals 3.

Starting URL: http://juliemr.github.io/protractor-demo/index.html

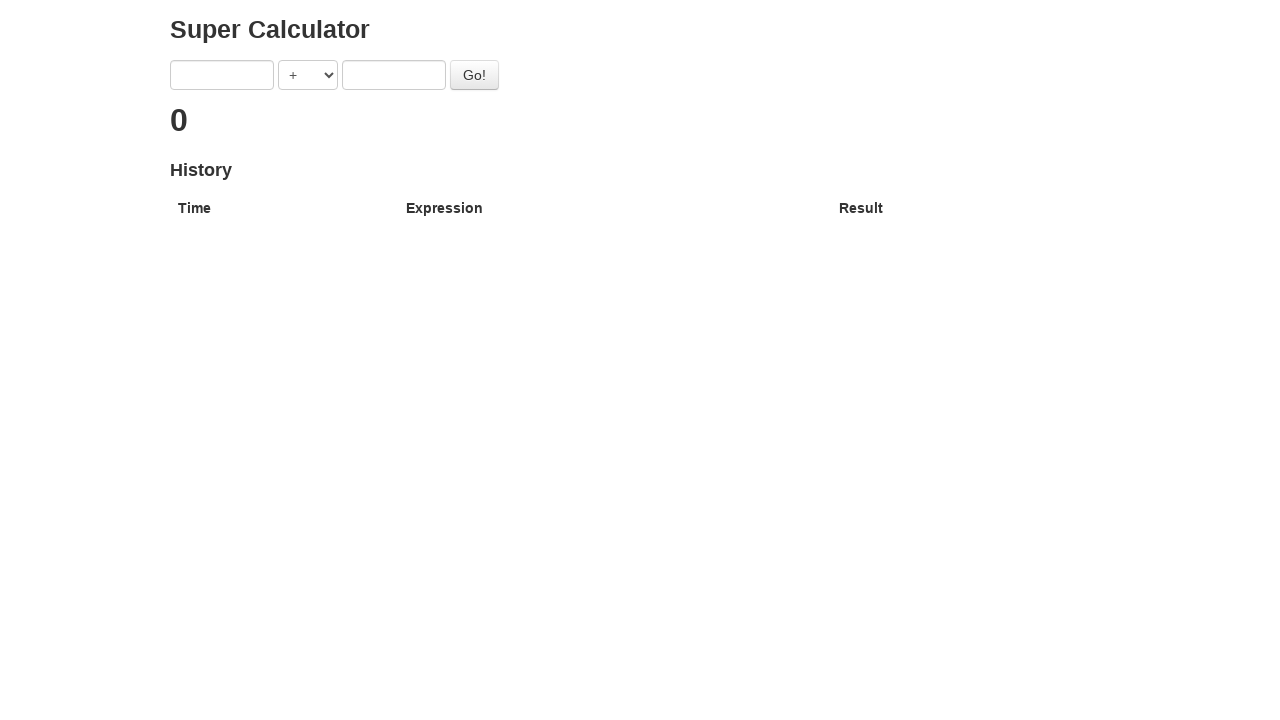

Entered '1' in the first number input field on input[ng-model='first']
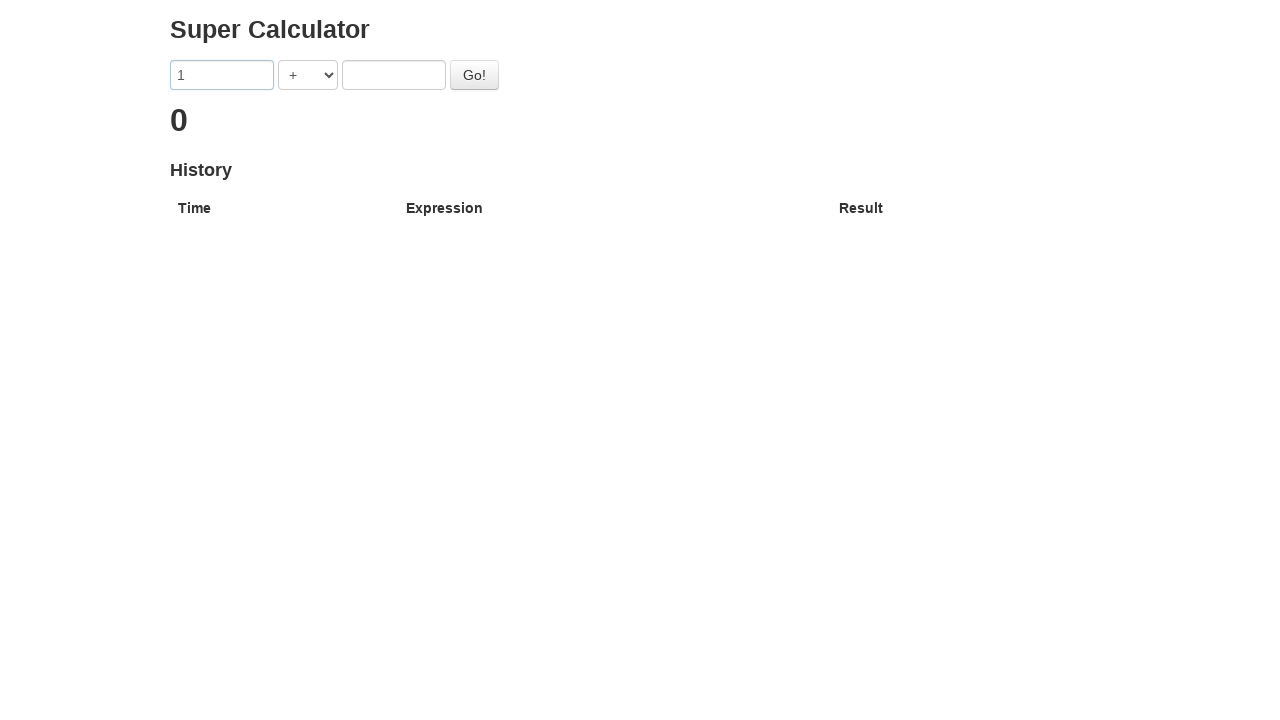

Entered '2' in the second number input field on input[ng-model='second']
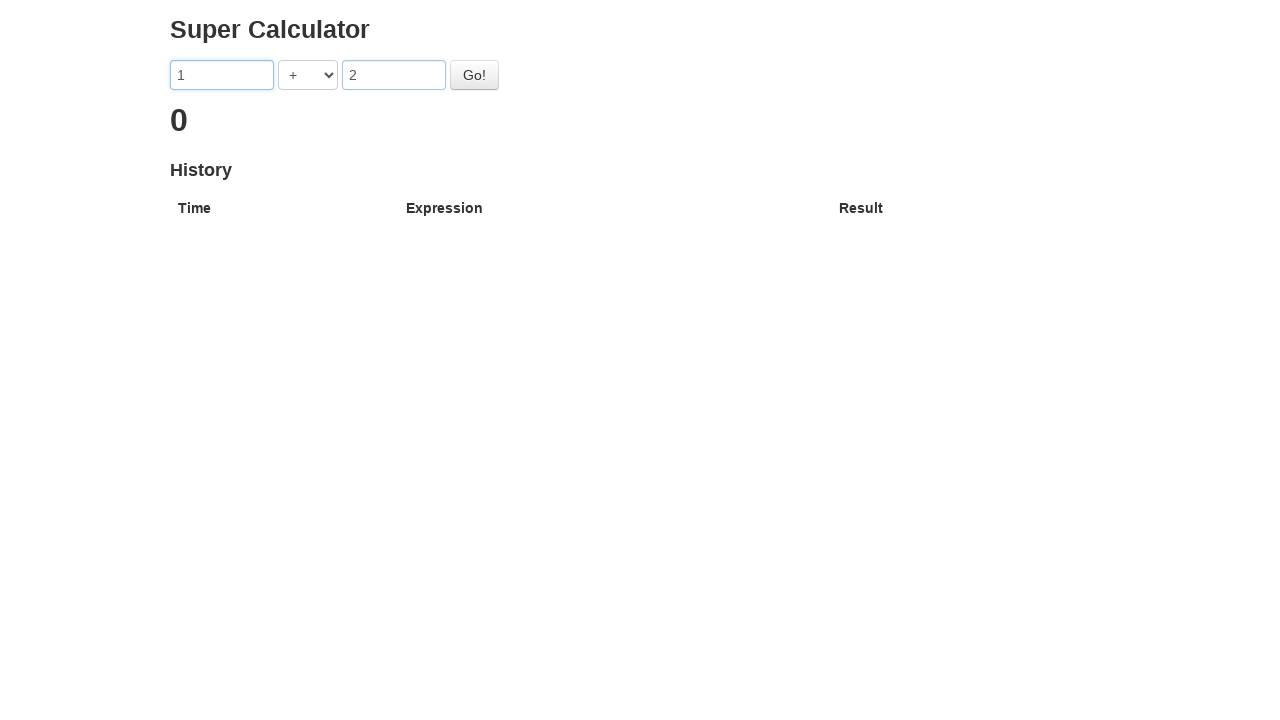

Clicked the Go button to calculate 1 + 2 at (474, 75) on #gobutton
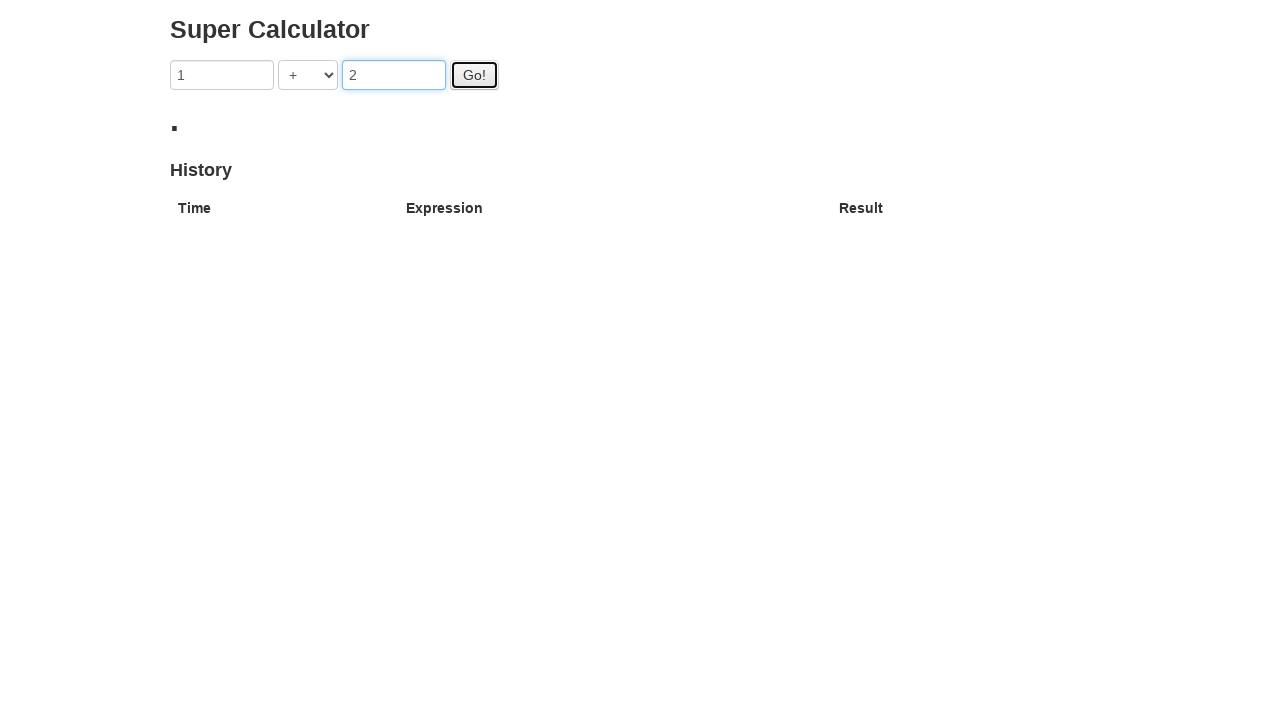

Result displayed, verified calculation result is visible
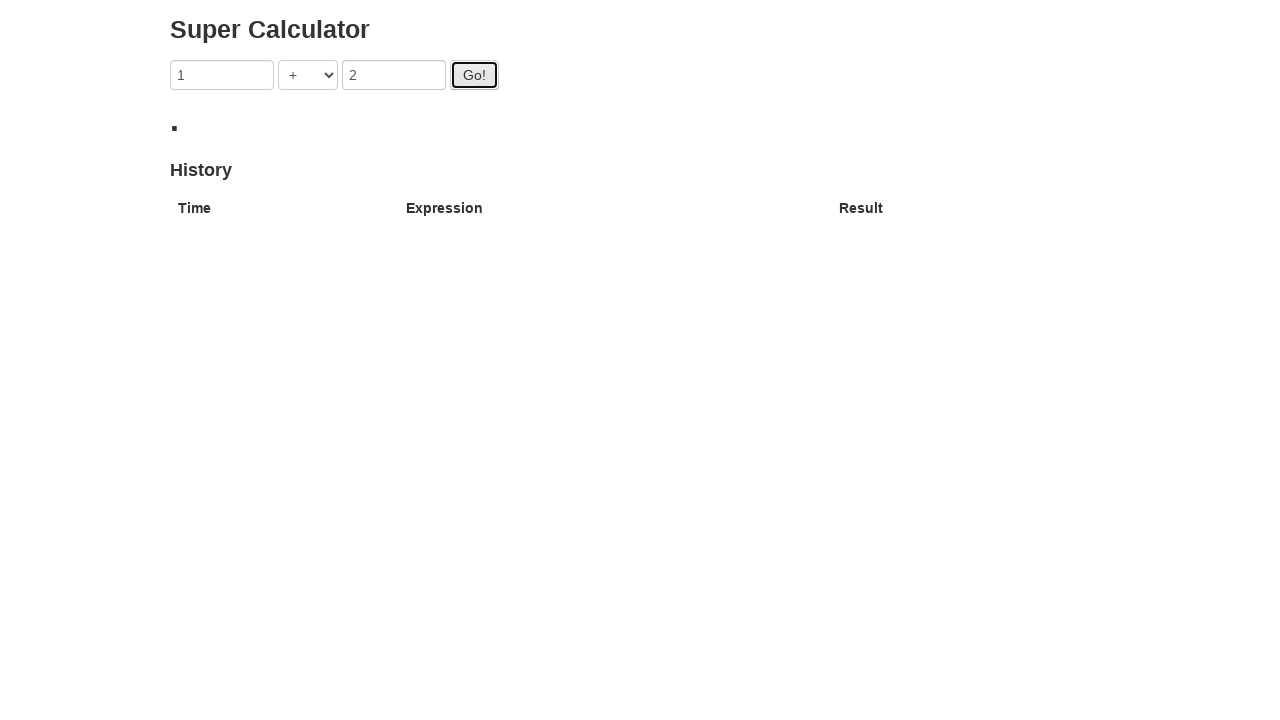

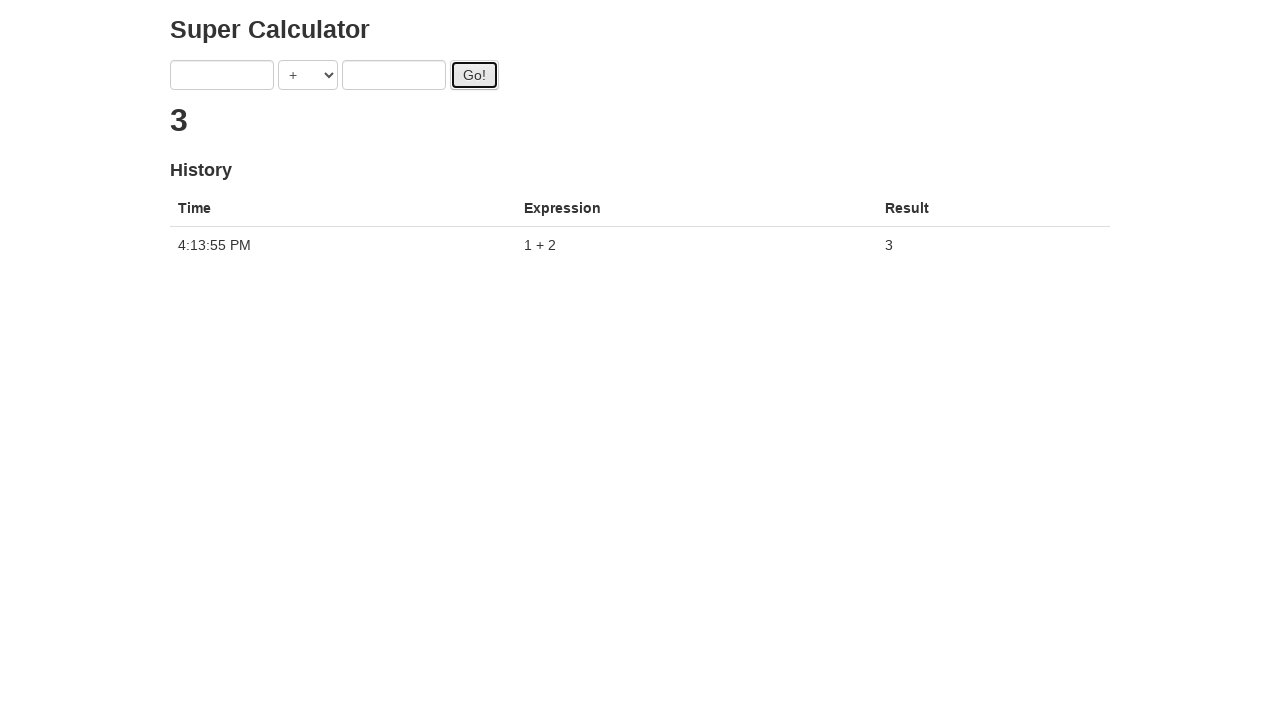